Tests keyboard key press functionality by sending SPACE key to an input field and verifying the result

Starting URL: http://the-internet.herokuapp.com/key_presses

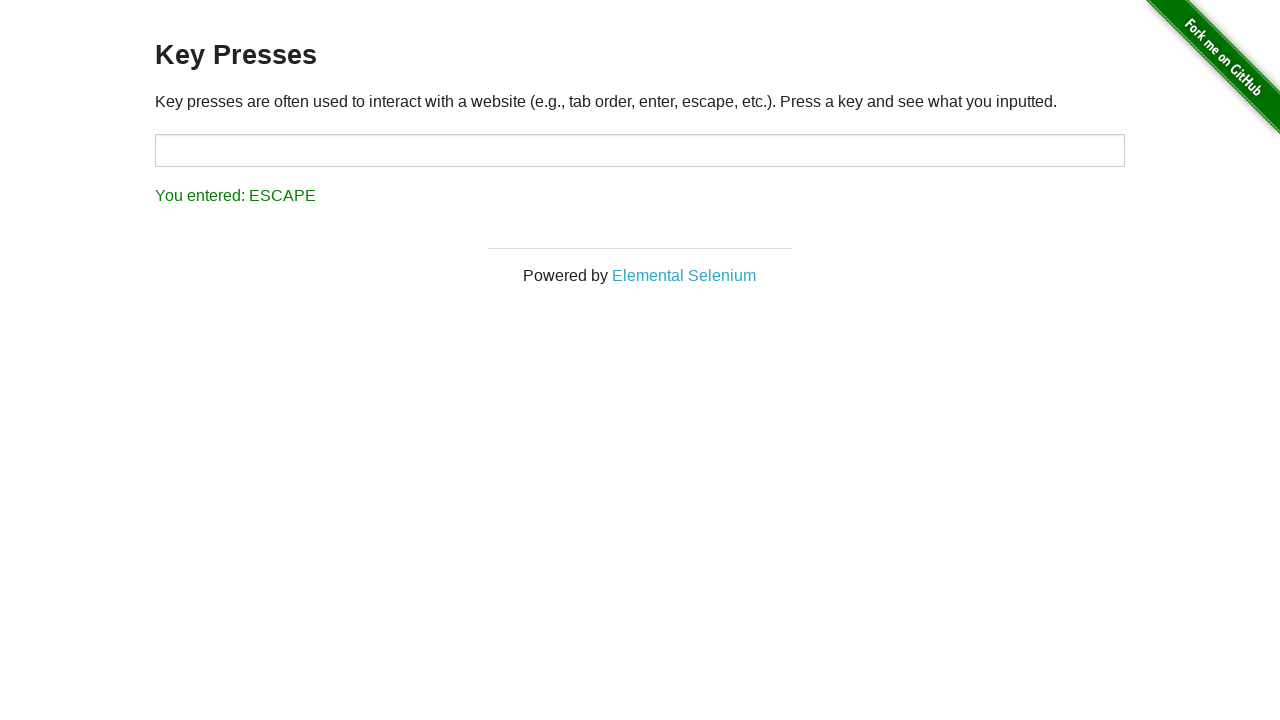

Pressed SPACE key on target input field on #target
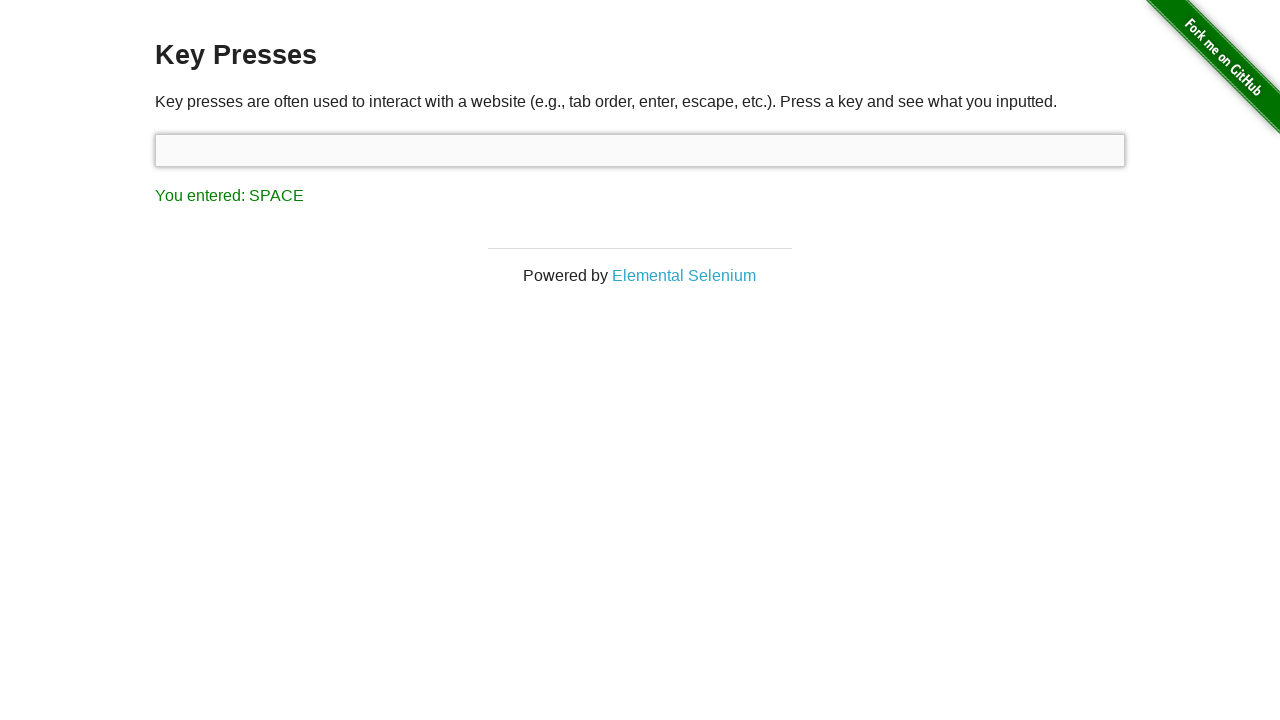

Result element loaded after SPACE key press
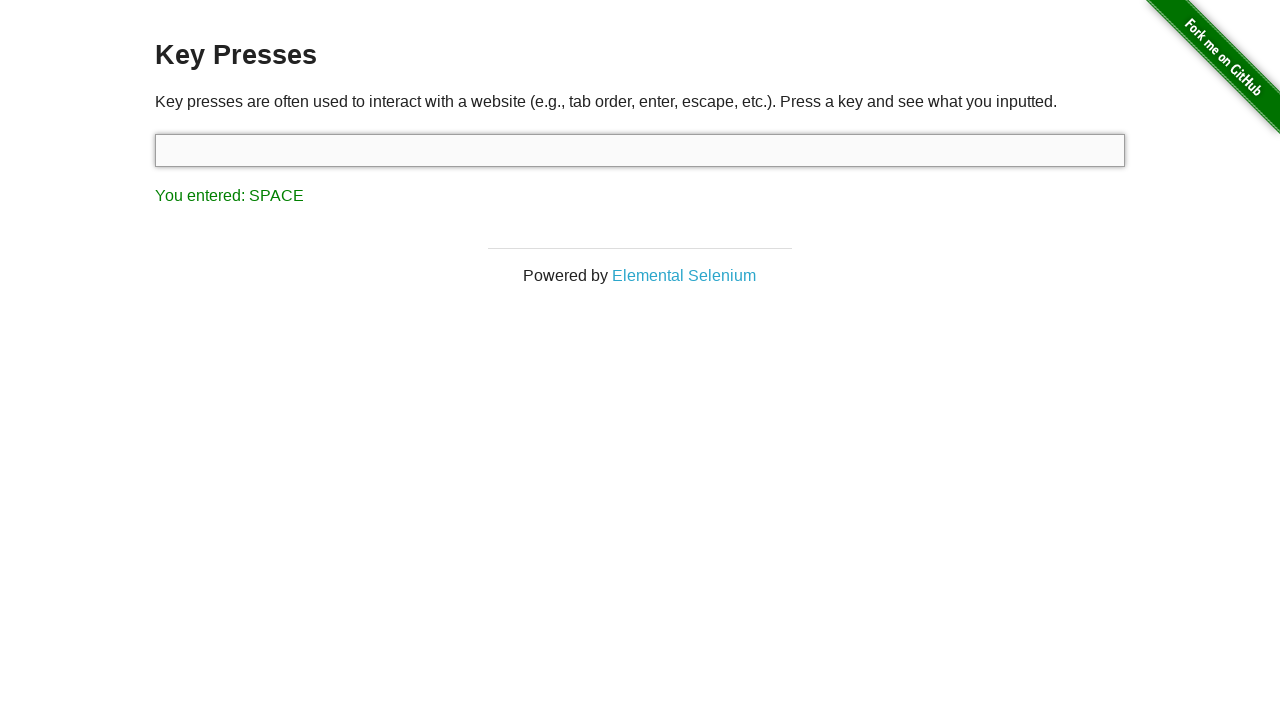

Verified result text matches 'You entered: SPACE'
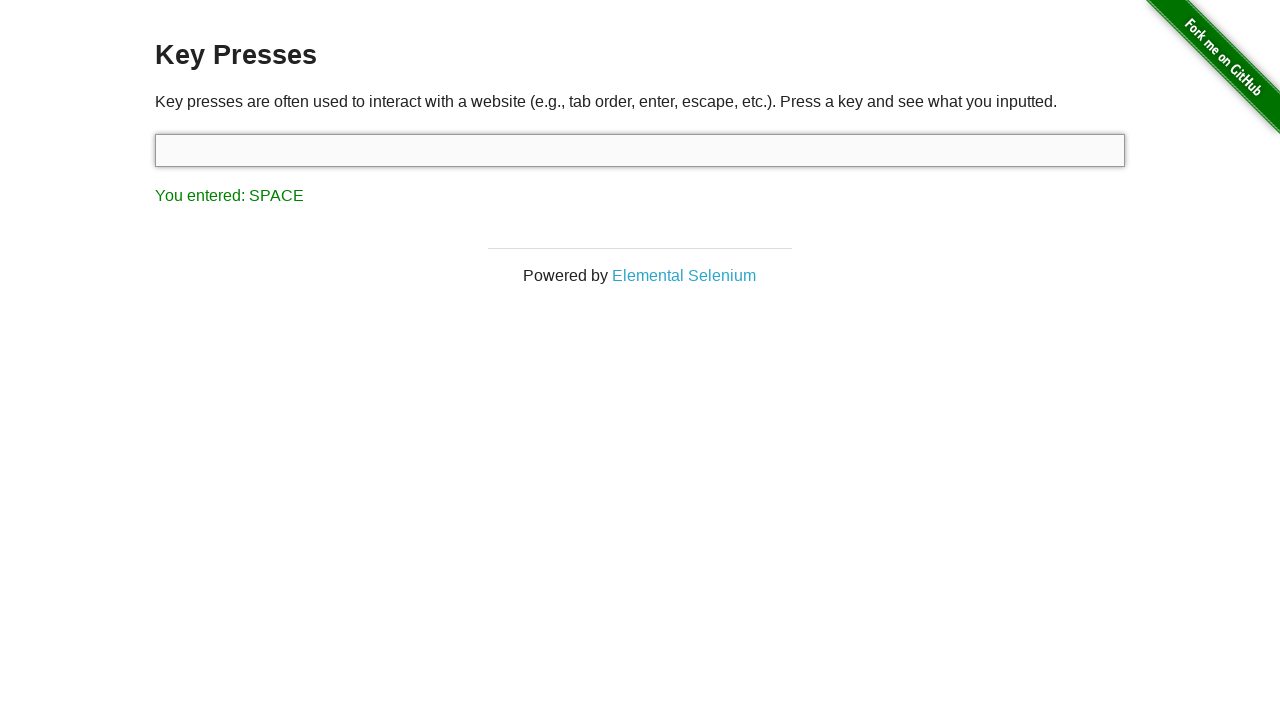

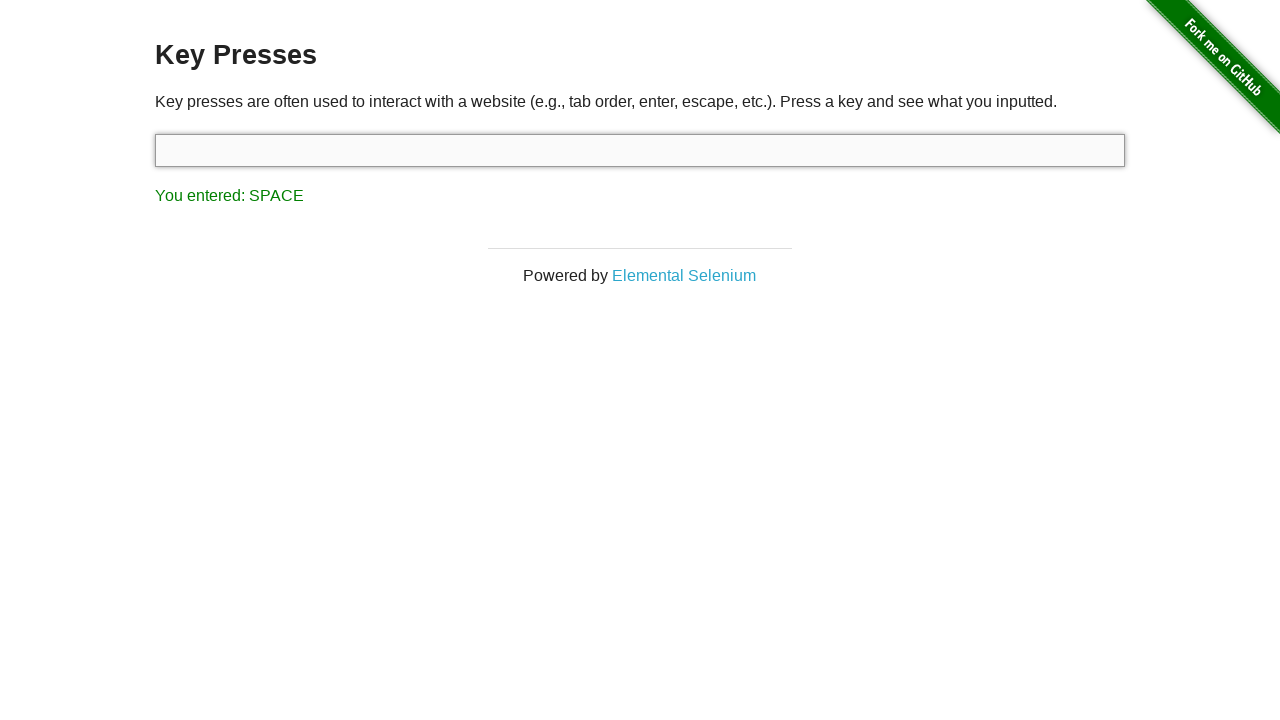